Tests link filtering by text, scrolling into view, and clicking

Starting URL: https://the-internet.herokuapp.com/

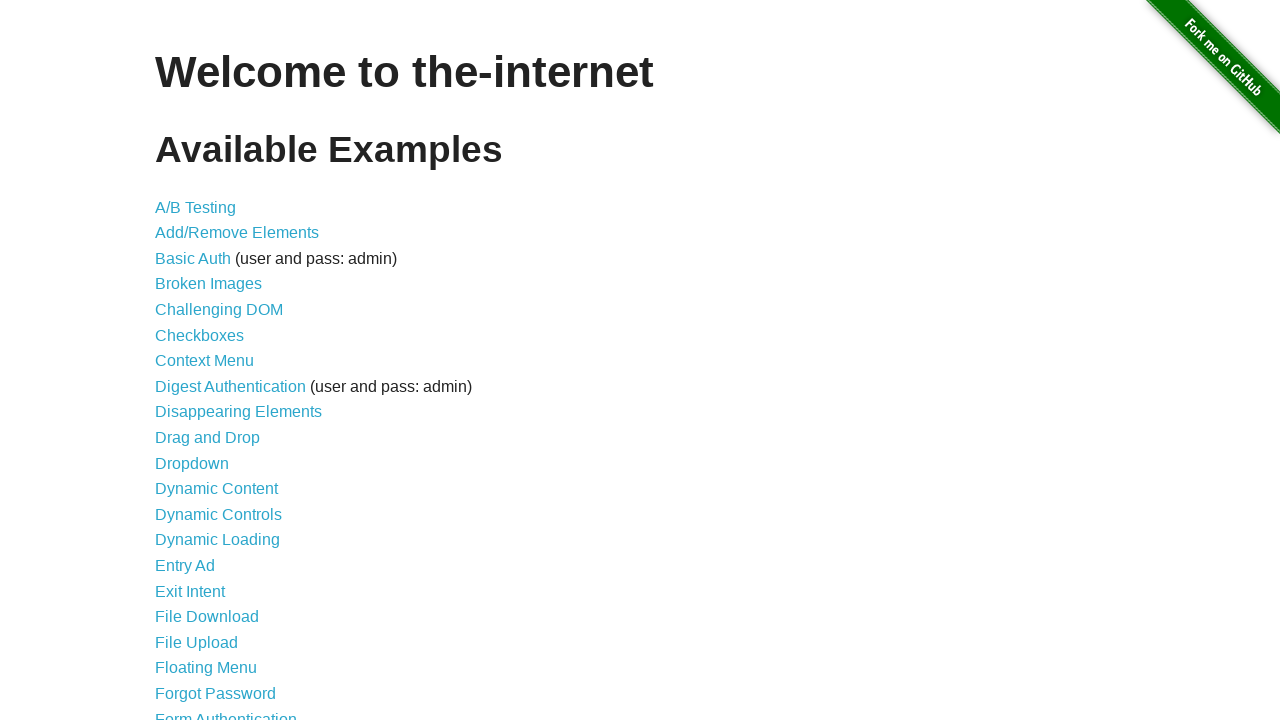

Located link with text 'Elemental'
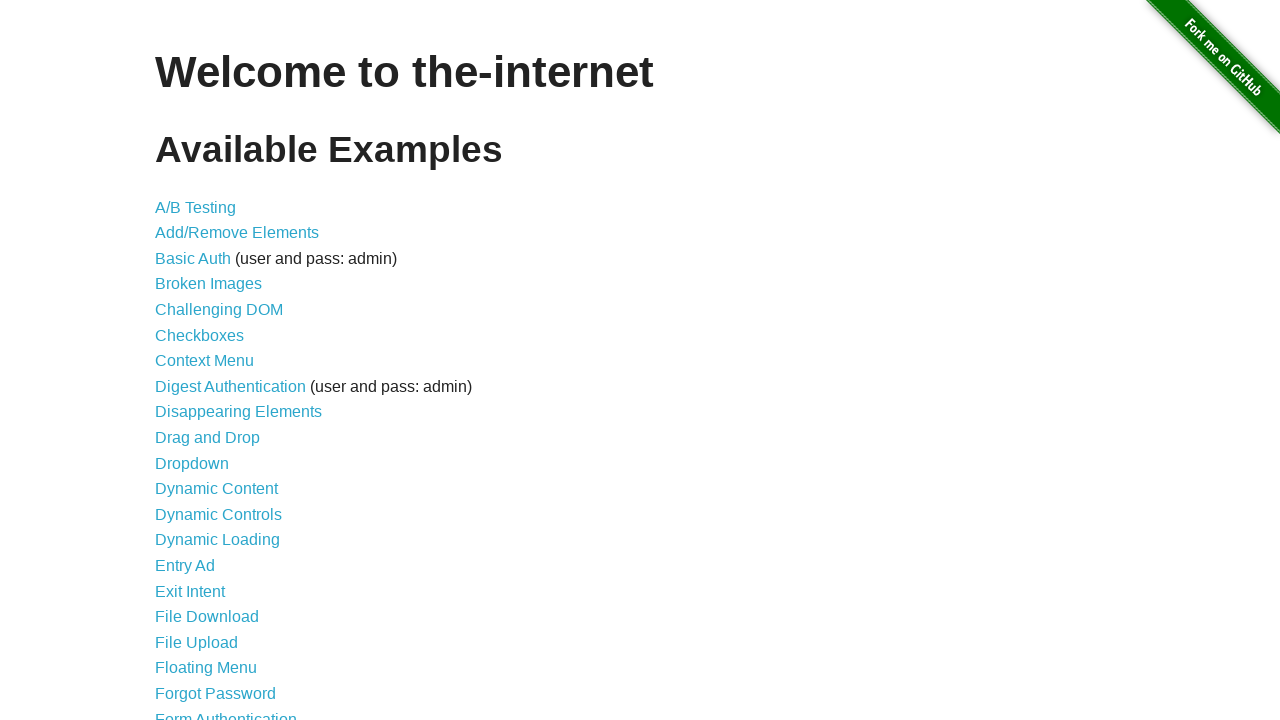

Scrolled 'Elemental' link into view
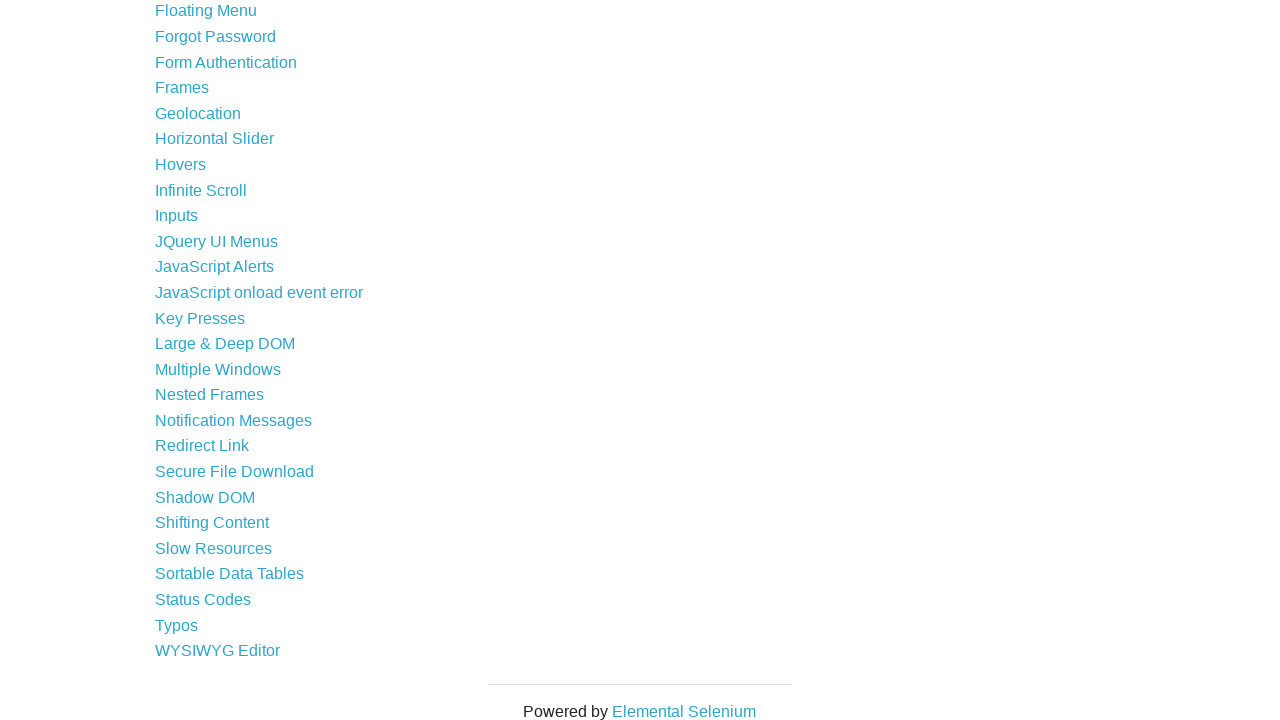

Clicked 'Elemental' link at (684, 711) on a >> internal:has-text="Elemental"i
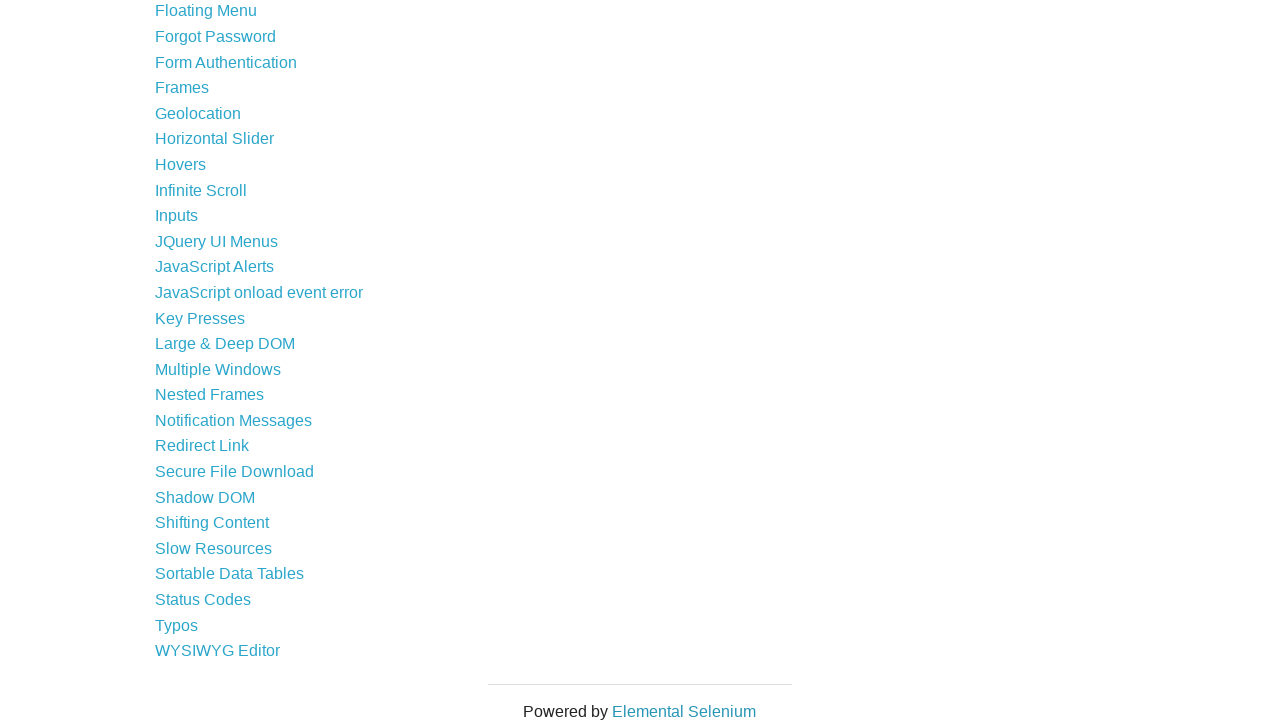

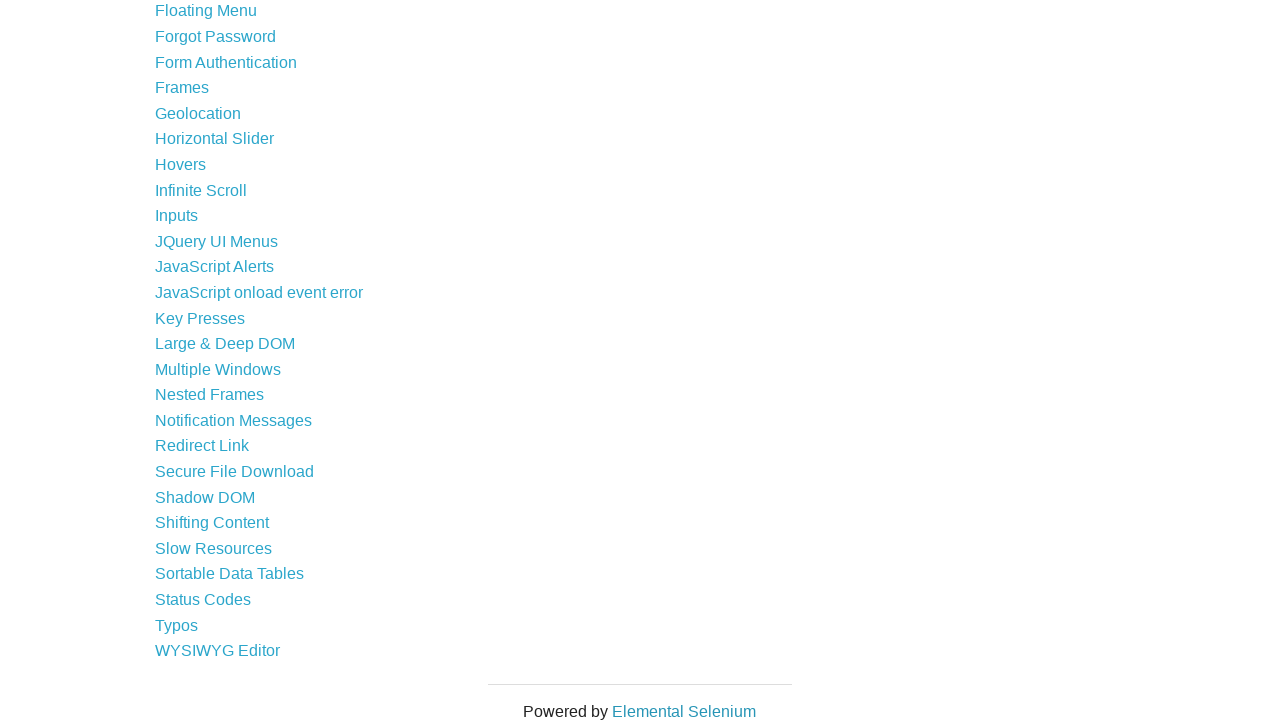